Tests a restaurant reservation workflow by navigating from the home page to the about page, then to the reservation page, filling out the reservation form with name, phone number, guest count, date, and category, and submitting the form.

Starting URL: https://sitatesting.github.io/AutomationTest/index.html

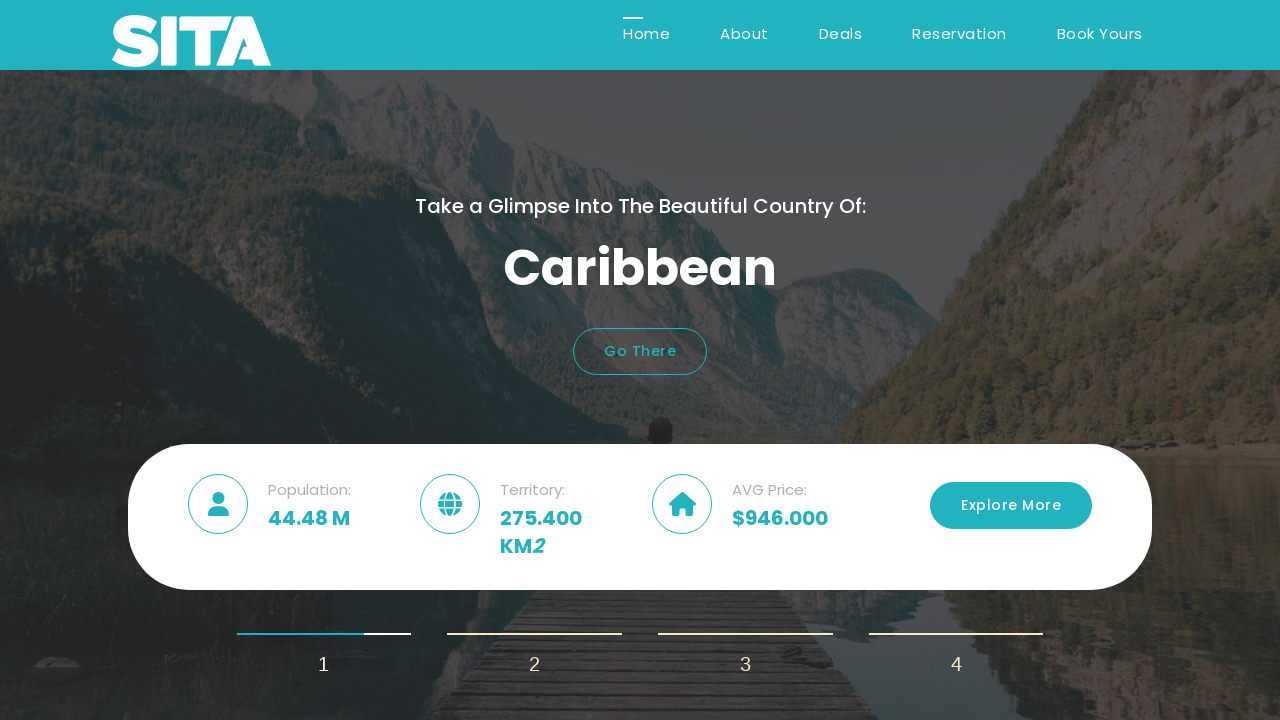

Clicked About link (third instance) at (1011, 506) on (//a[@href='about.html'])[3]
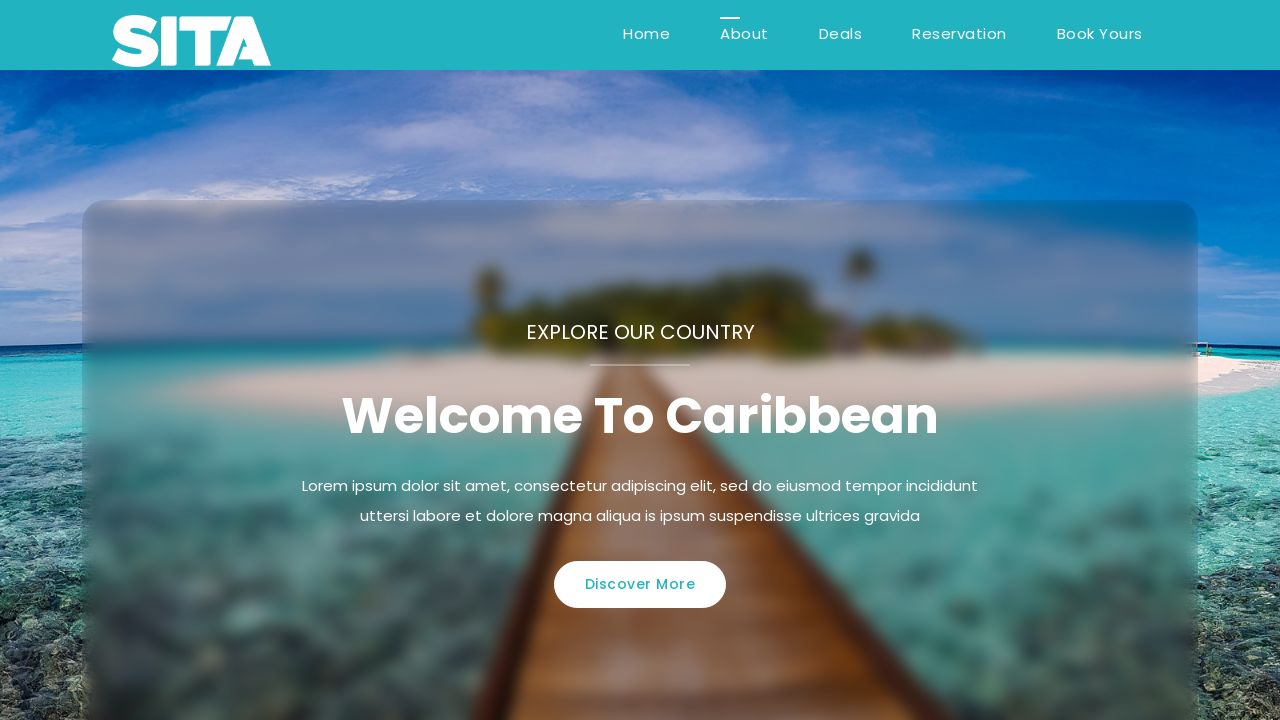

About page network idle state reached
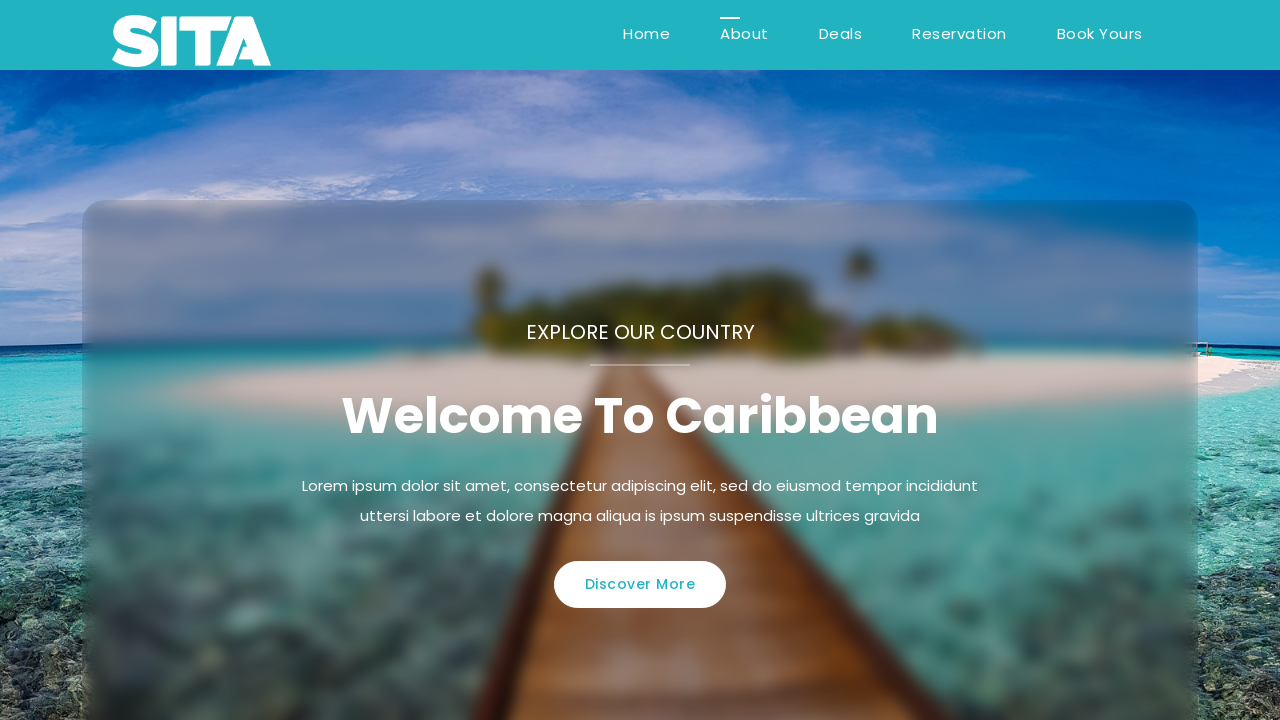

Navigated to About page
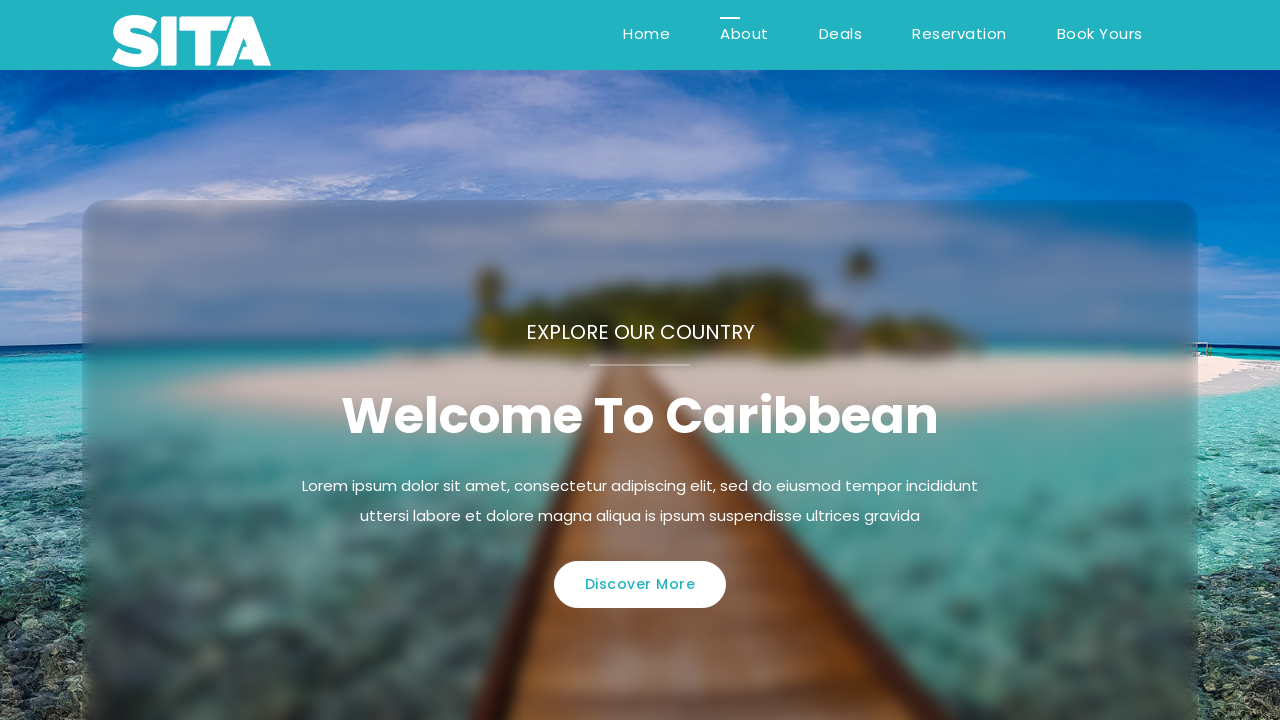

Clicked Reservation link (third instance) at (640, 584) on (//a[@href='reservation.html'])[3]
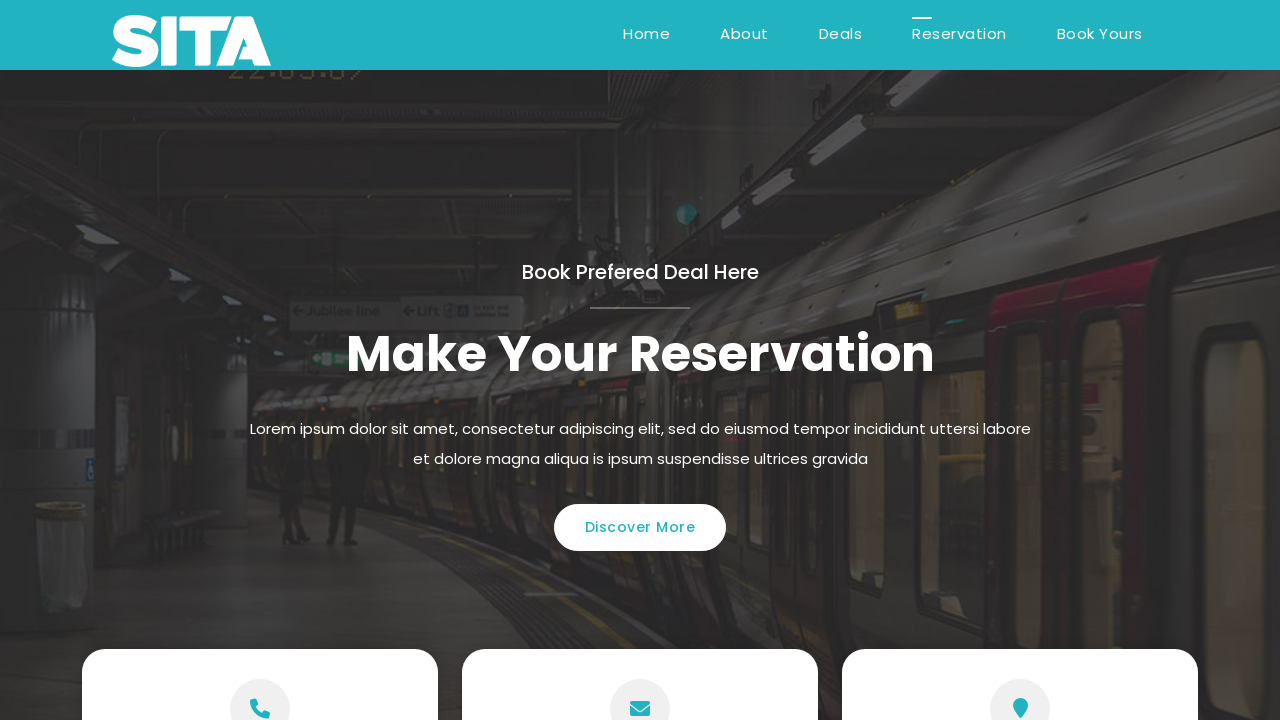

Reservation page network idle state reached
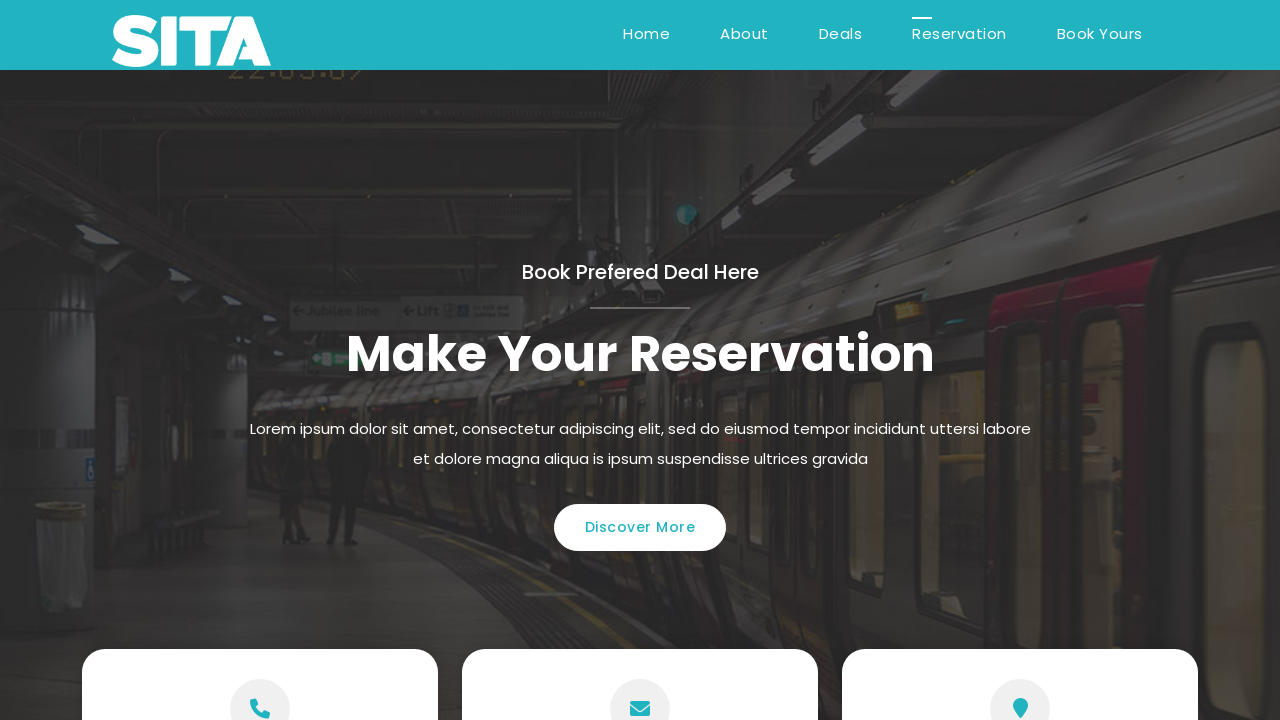

Filled name field with 'KamalaPriya' on input.Name
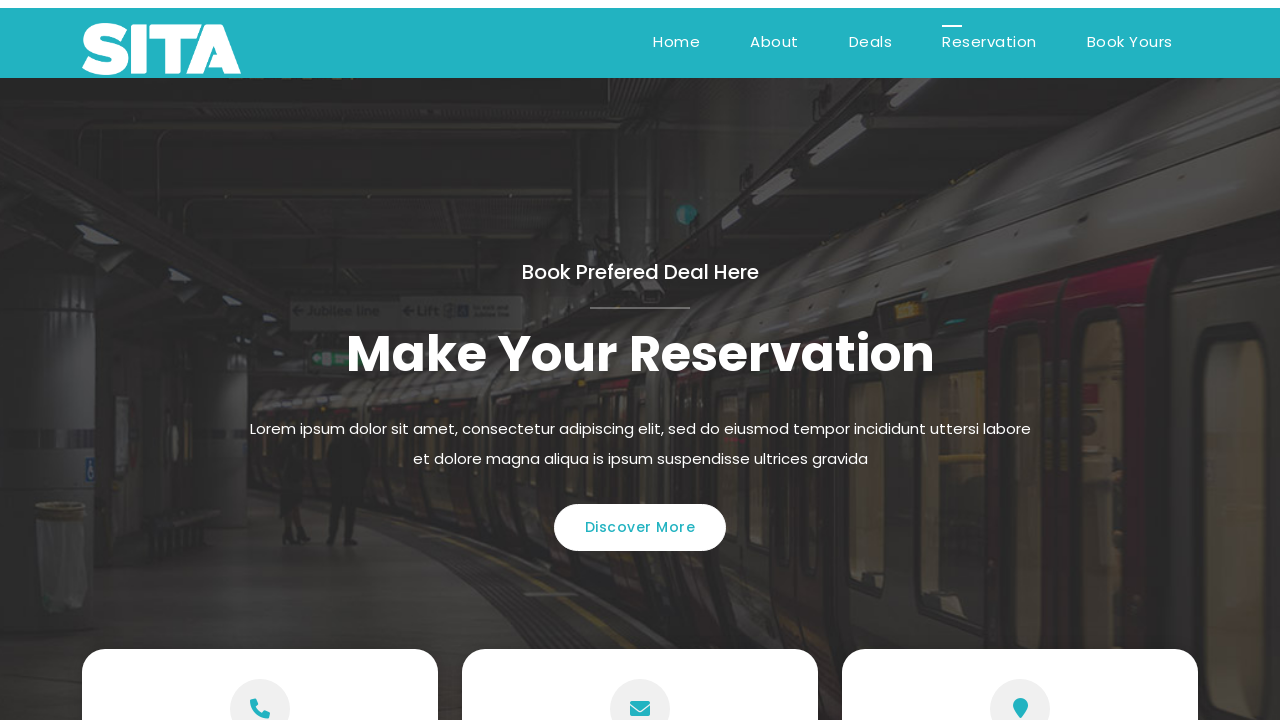

Filled phone number field with '0899414757' on input.Number
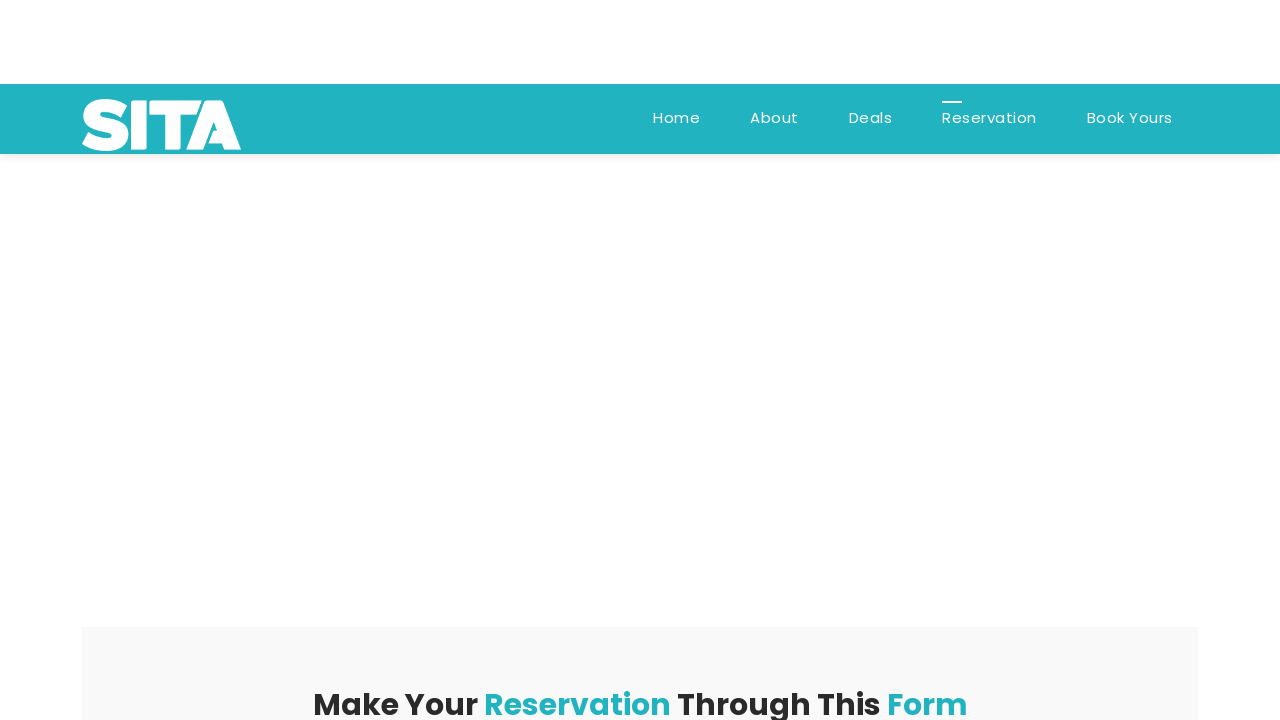

Selected guest count (3rd option) on #chooseGuests
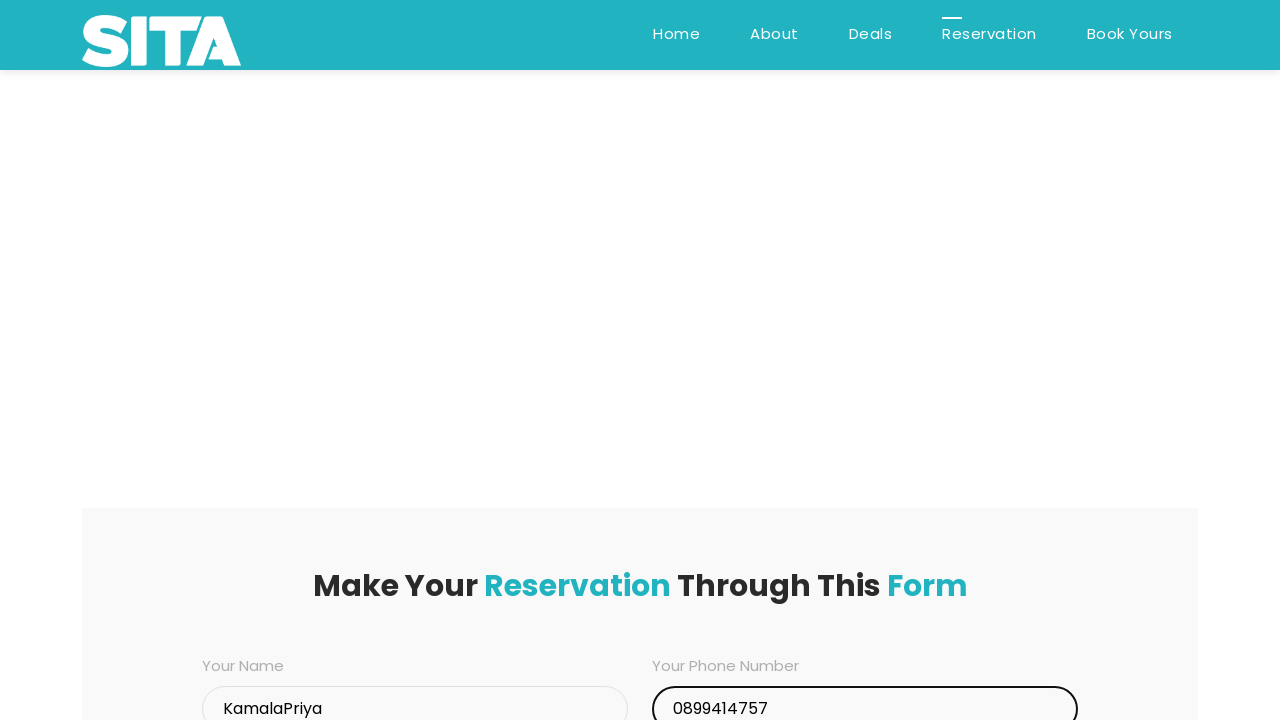

Filled date field with future date: 2026-03-02 on input.date
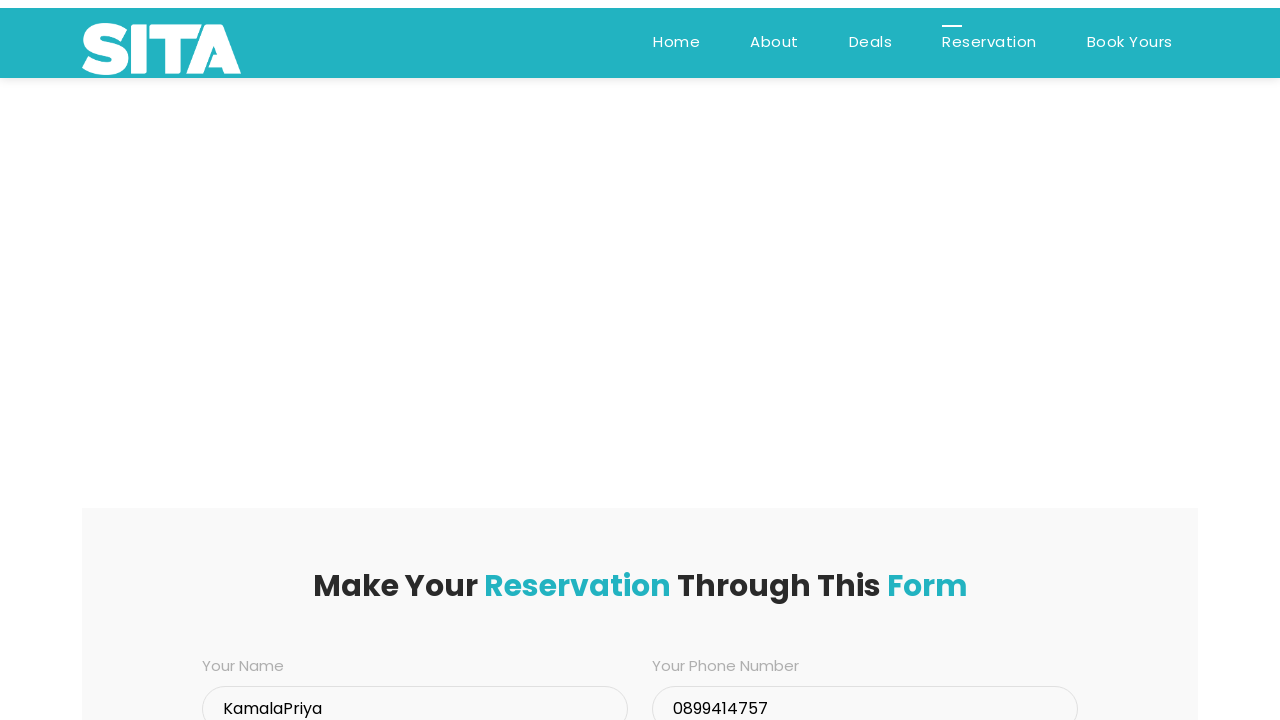

Selected category (2nd option) on #chooseCategory
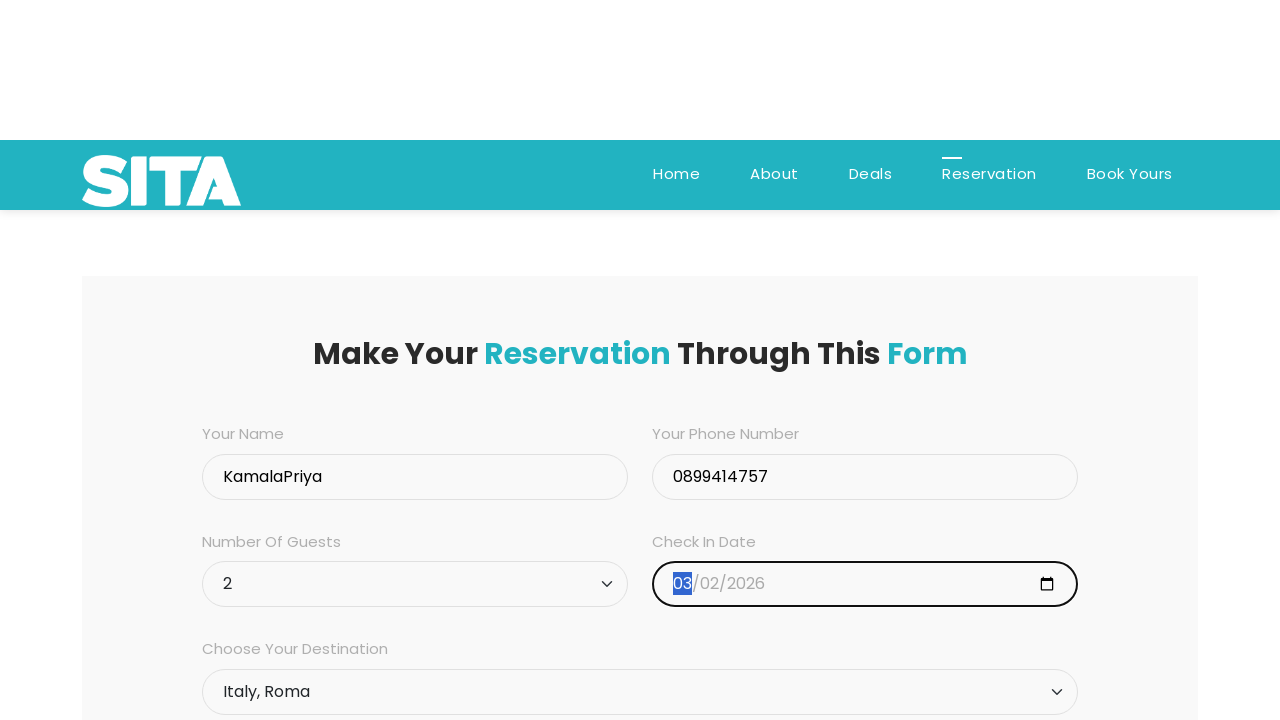

Clicked submit button to complete reservation at (640, 360) on .main-button
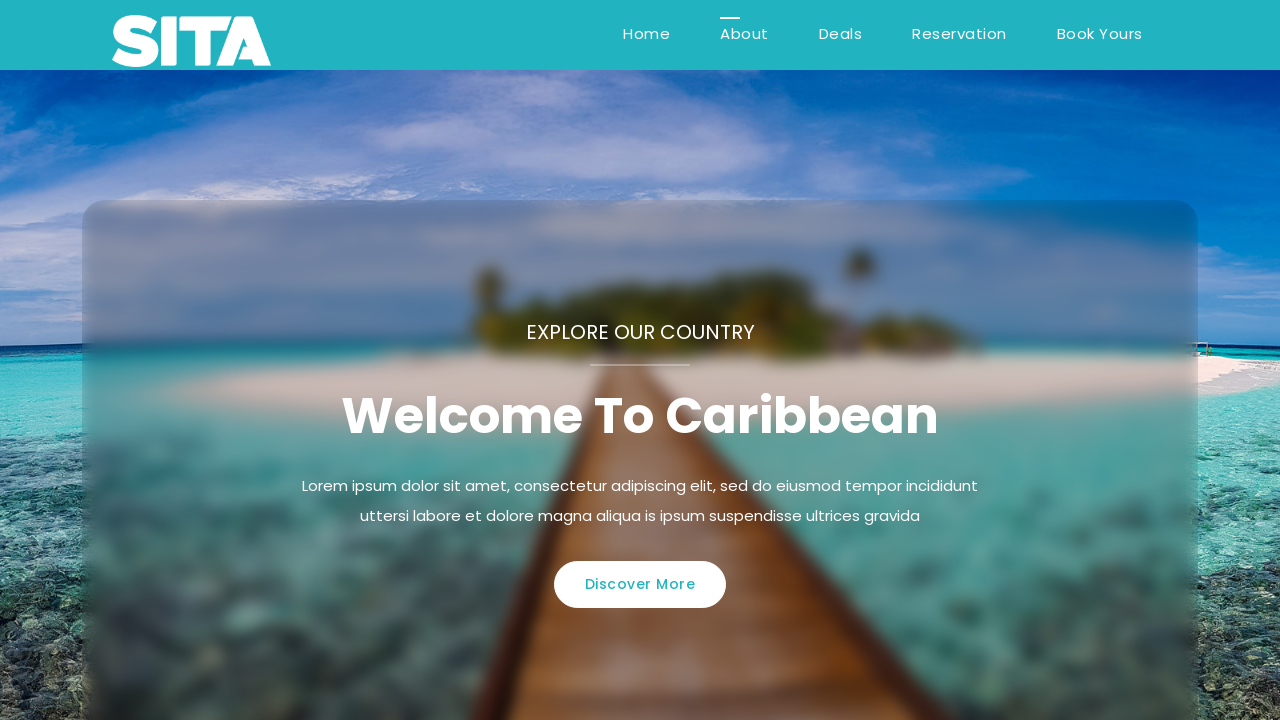

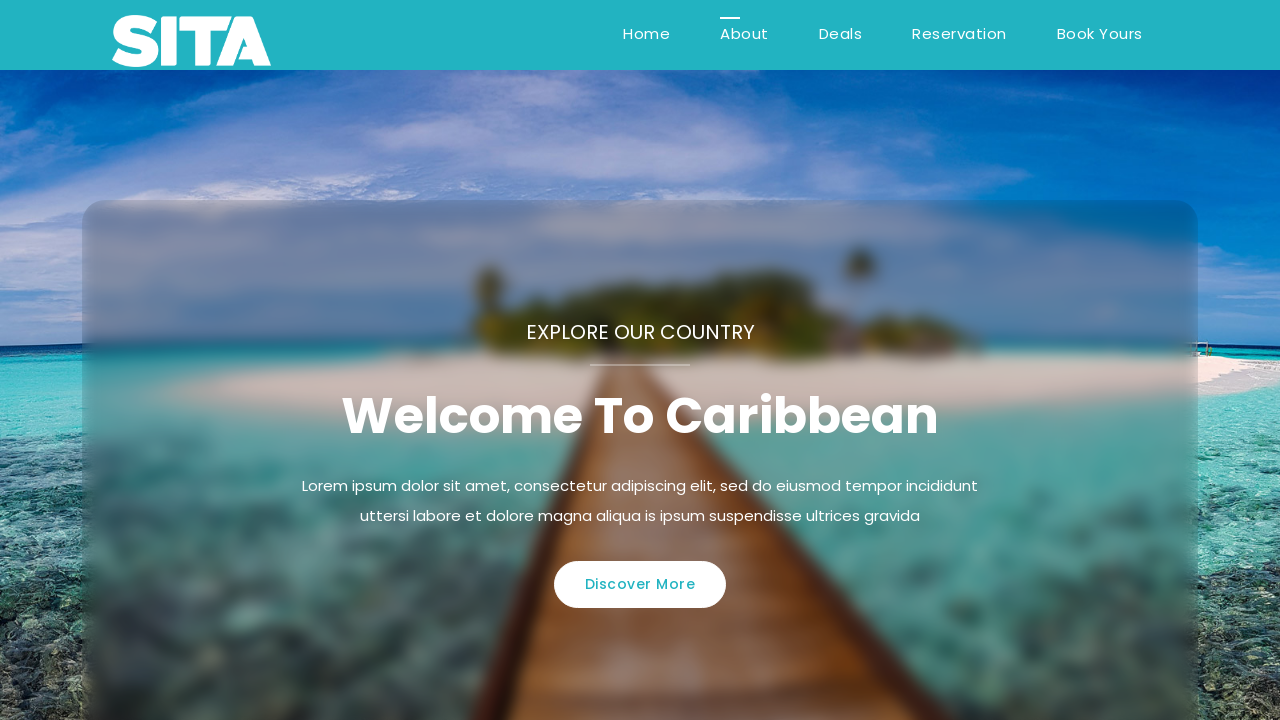